Tests dropdown selection functionality by selecting options using different methods: by value, by index, and by visible text

Starting URL: https://www.hyrtutorials.com/p/html-dropdown-elements-practice.html

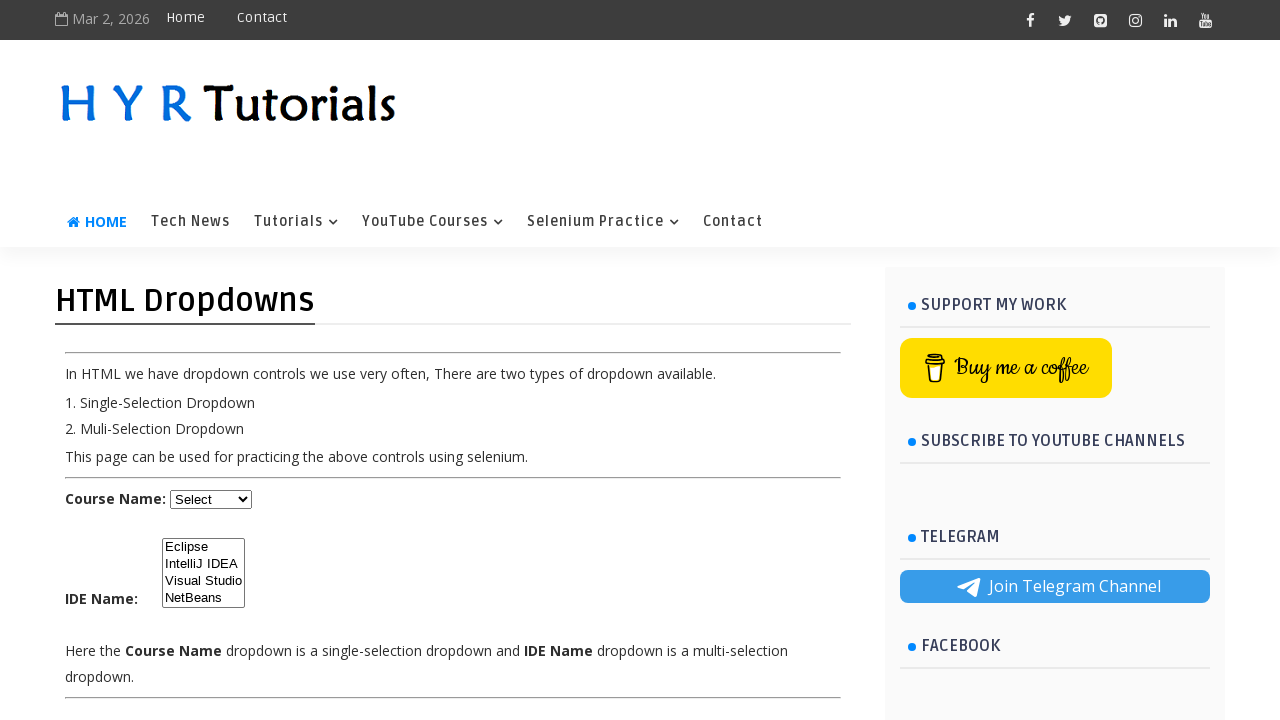

Selected dropdown option by value '.net' on #course
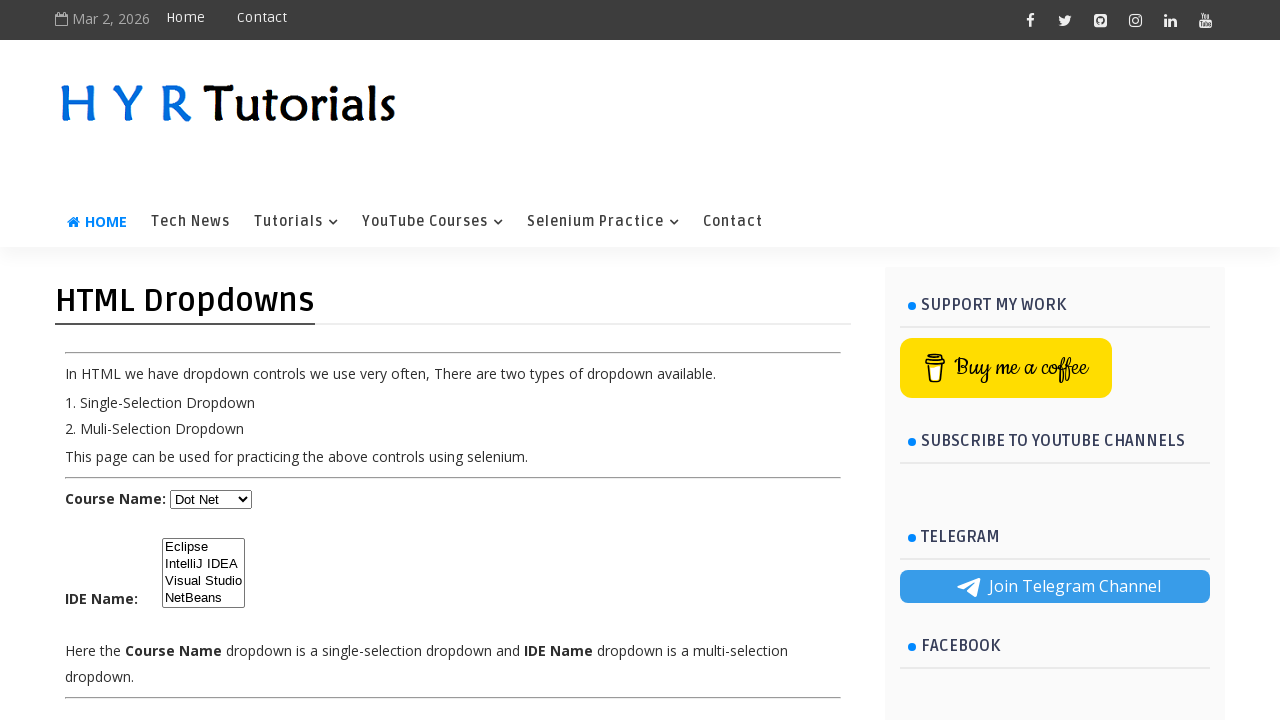

Selected dropdown option by index 1 on #course
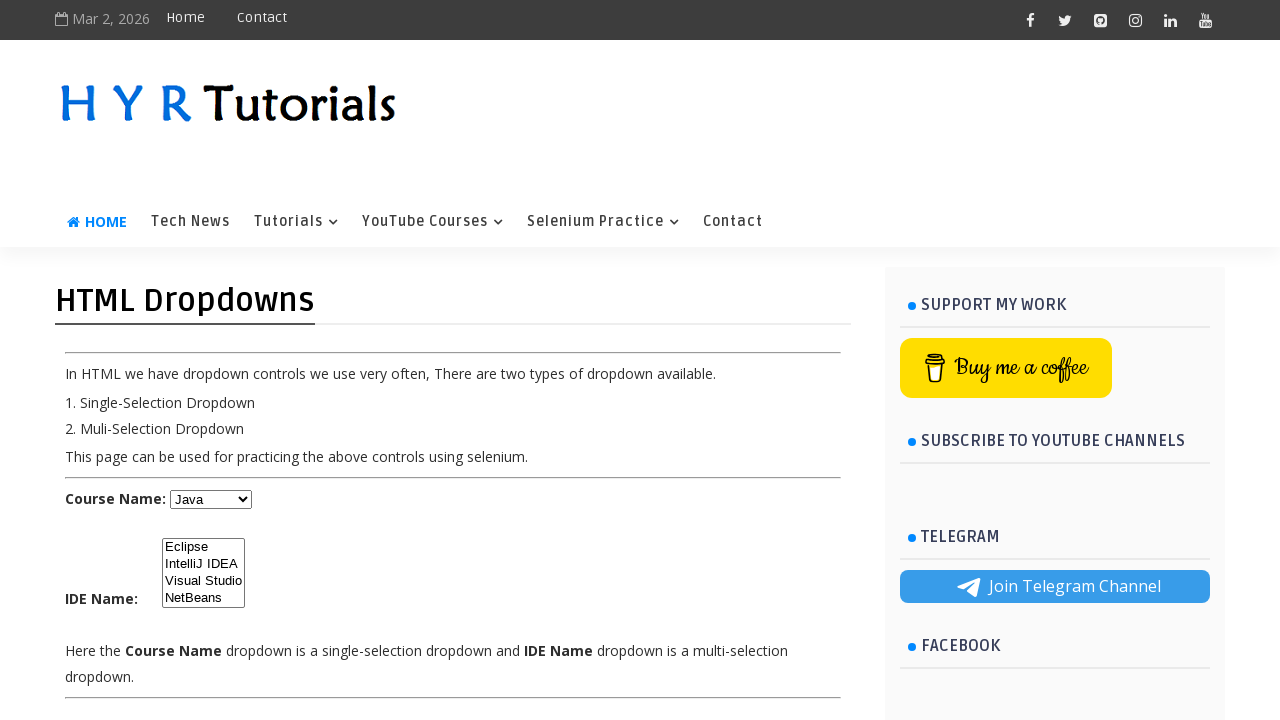

Selected dropdown option by visible text 'Javascript' on #course
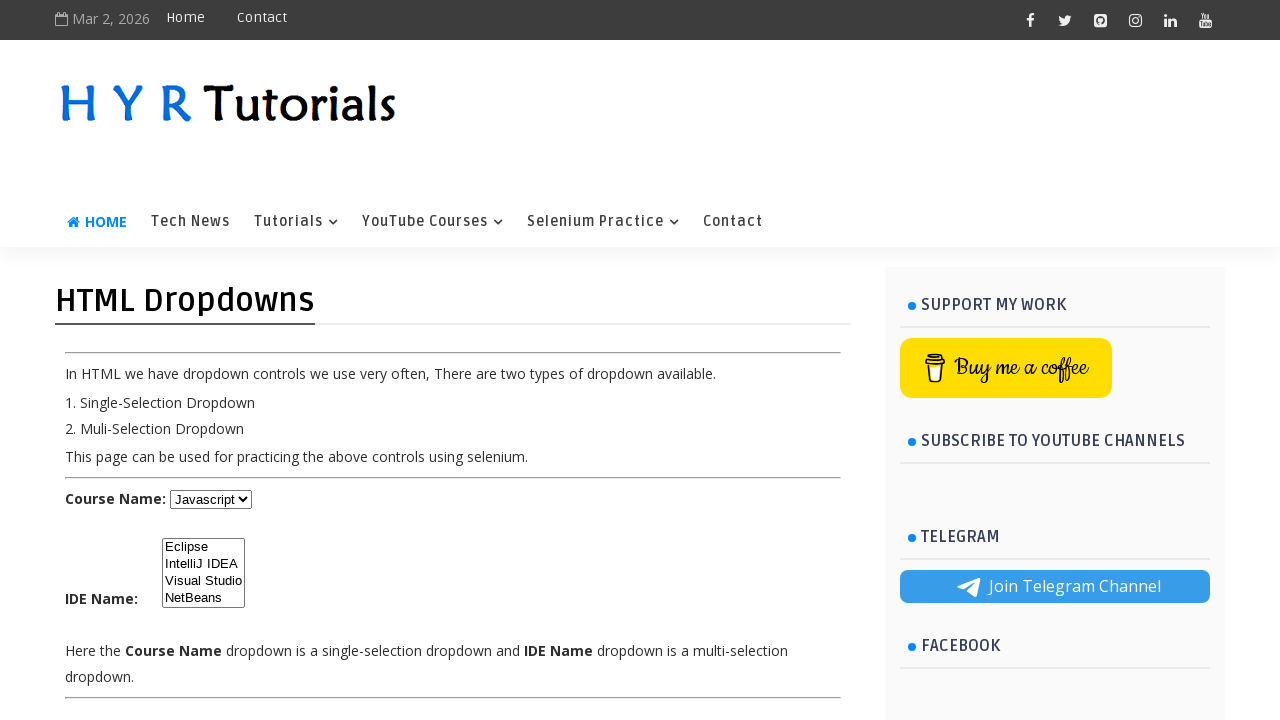

Selected dropdown option by index 2 on #course
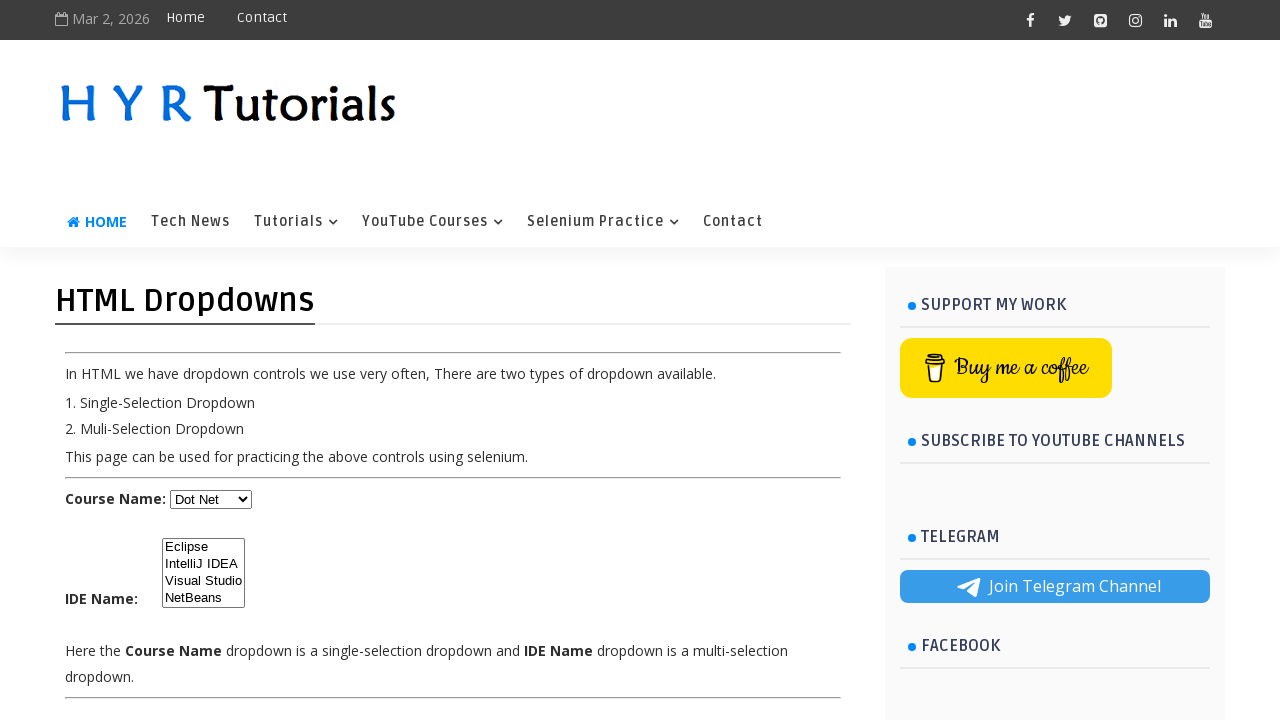

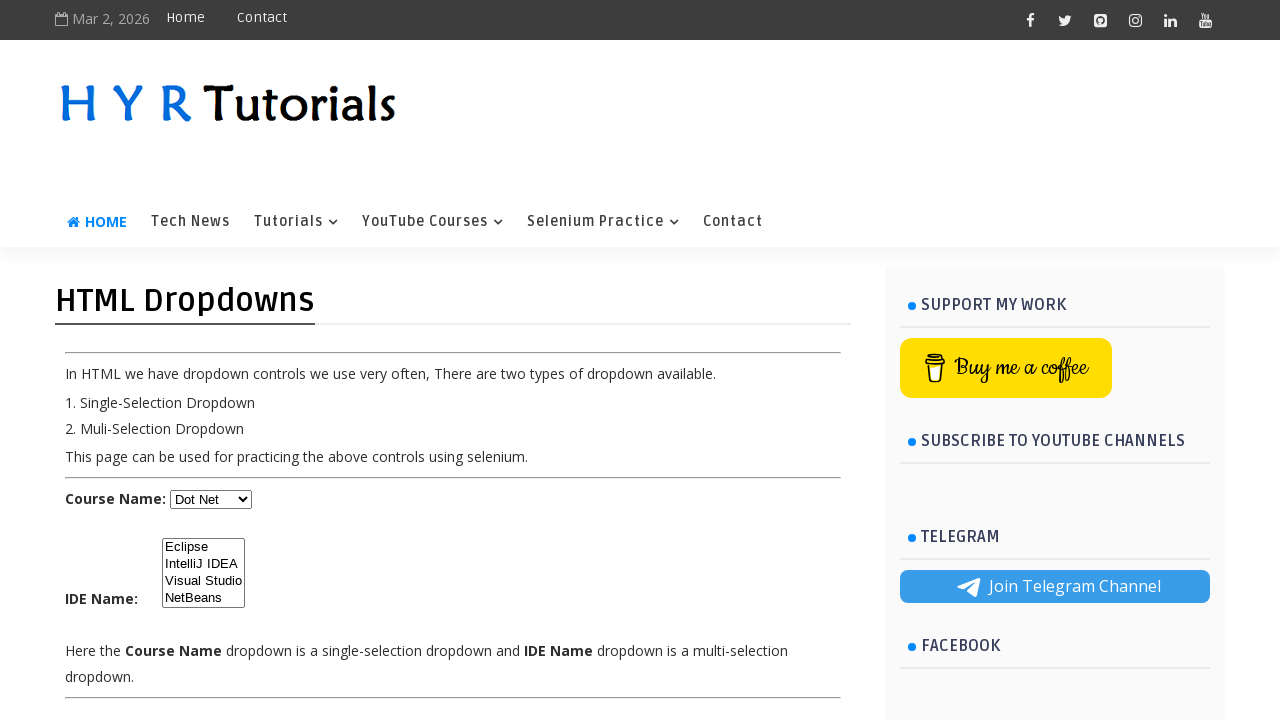